Waits for price to reach $100, clicks a button, then solves a mathematical challenge by calculating a formula and submitting the answer

Starting URL: http://suninjuly.github.io/explicit_wait2.html

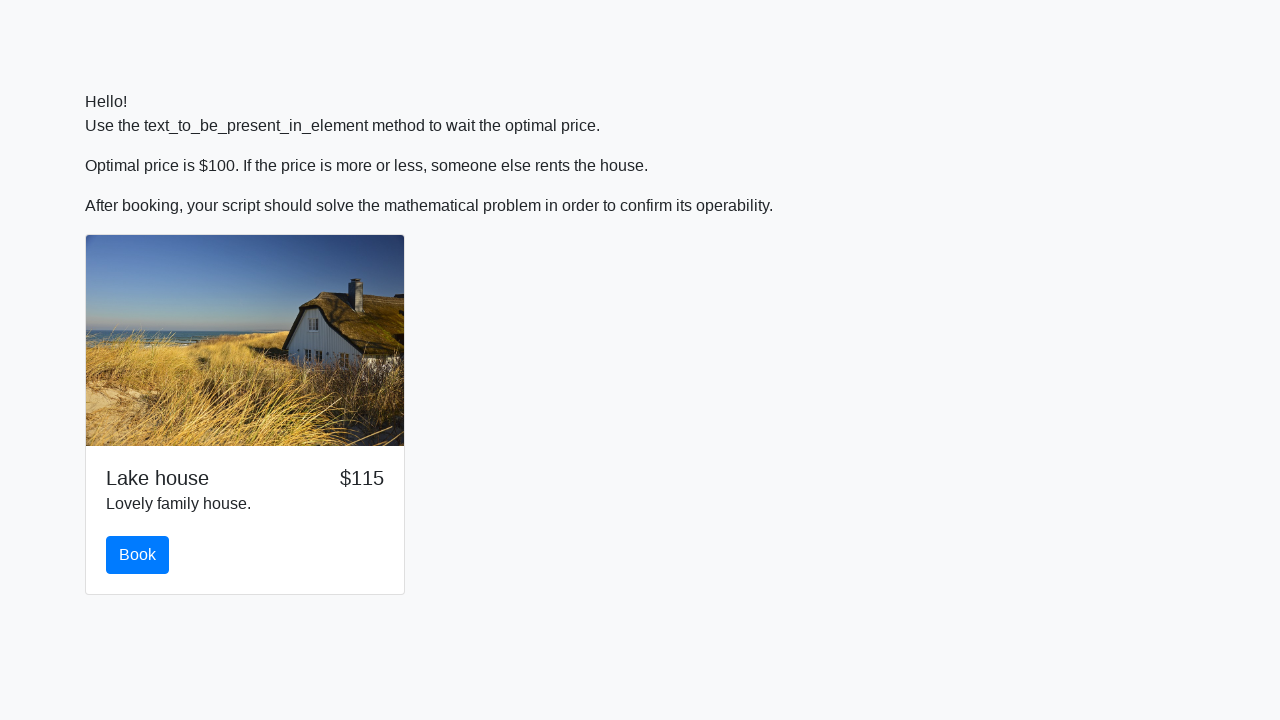

Waited for price to reach $100
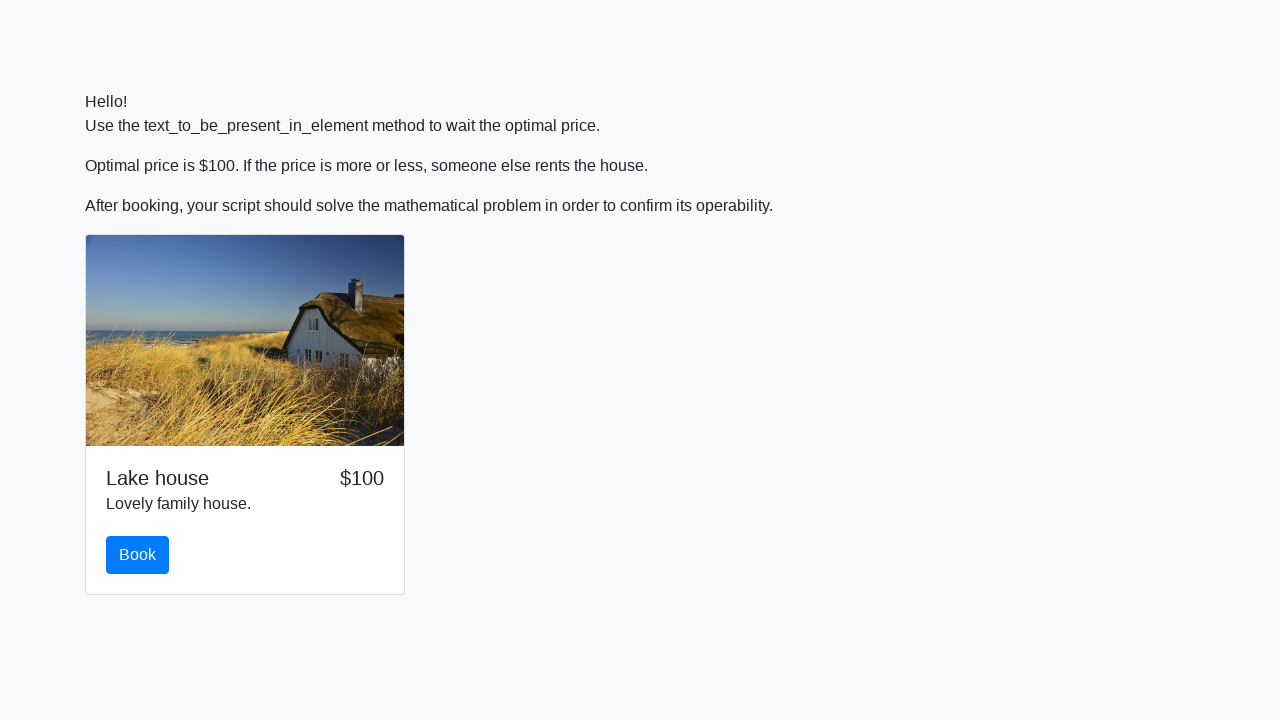

Clicked the book button at (138, 555) on .btn.btn-primary
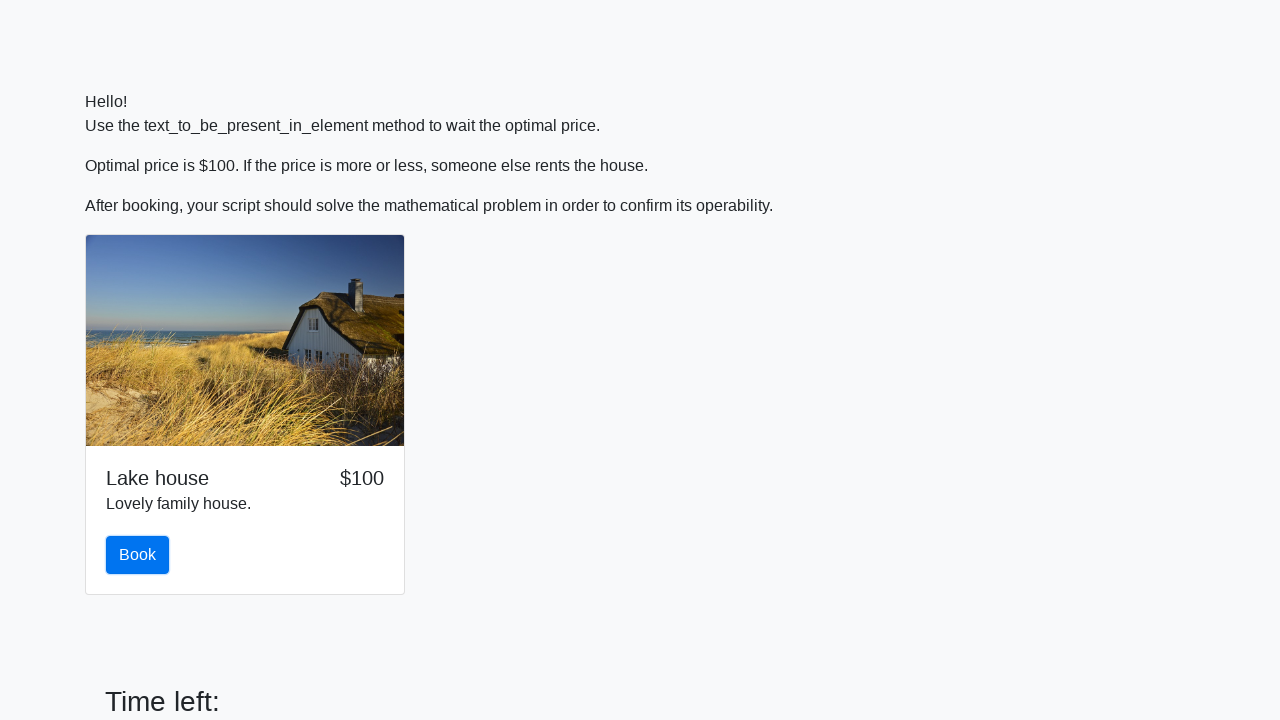

Retrieved x value for calculation: 168
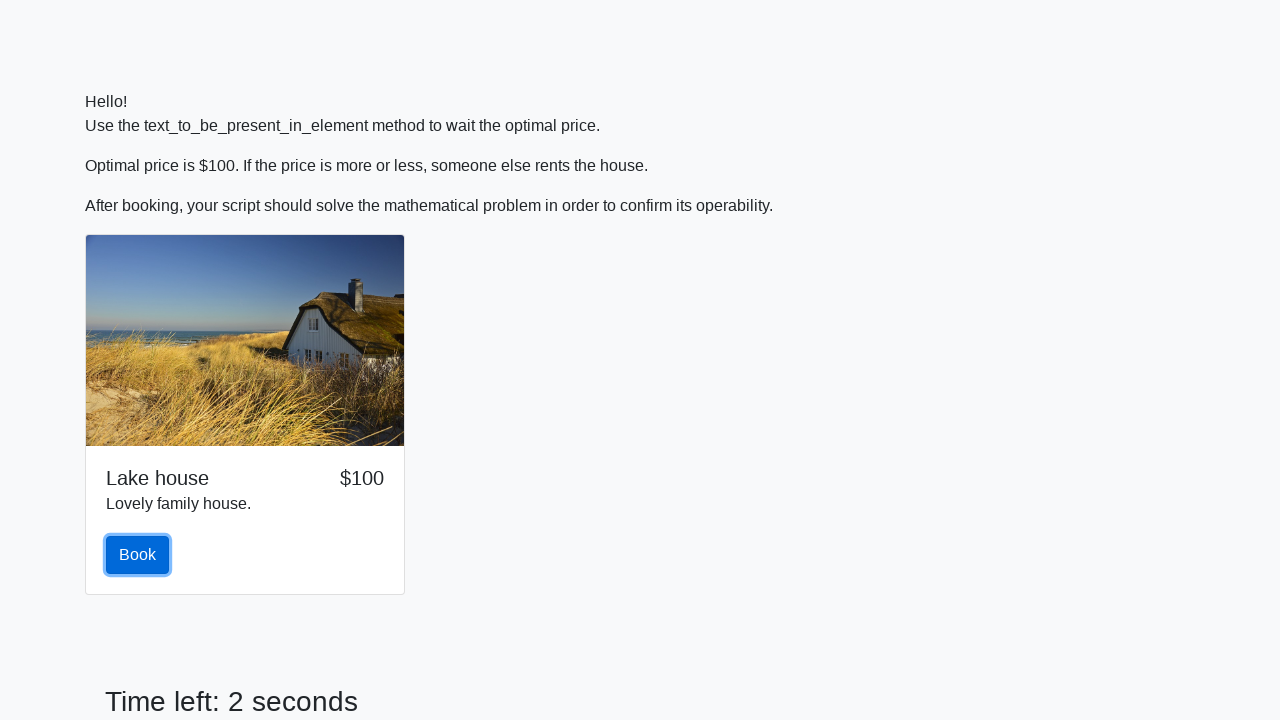

Calculated formula result: 2.482075935869152
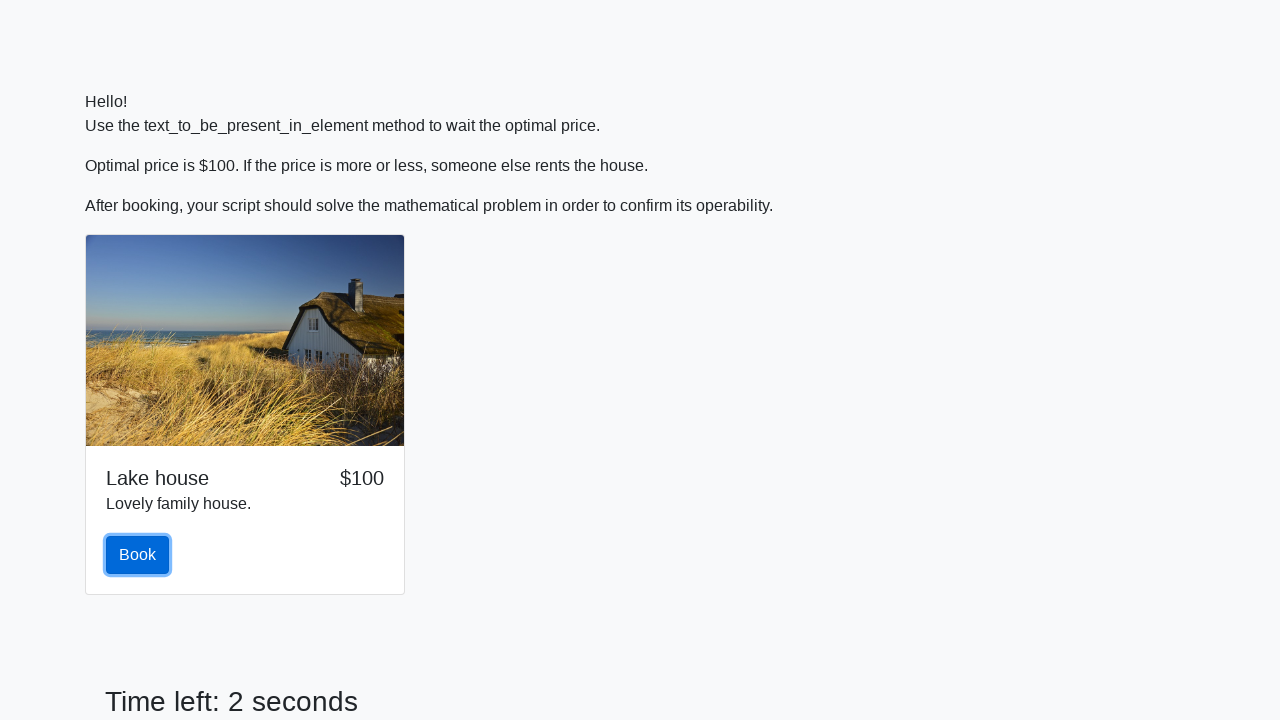

Filled answer field with calculated value: 2.482075935869152 on input[name='text']
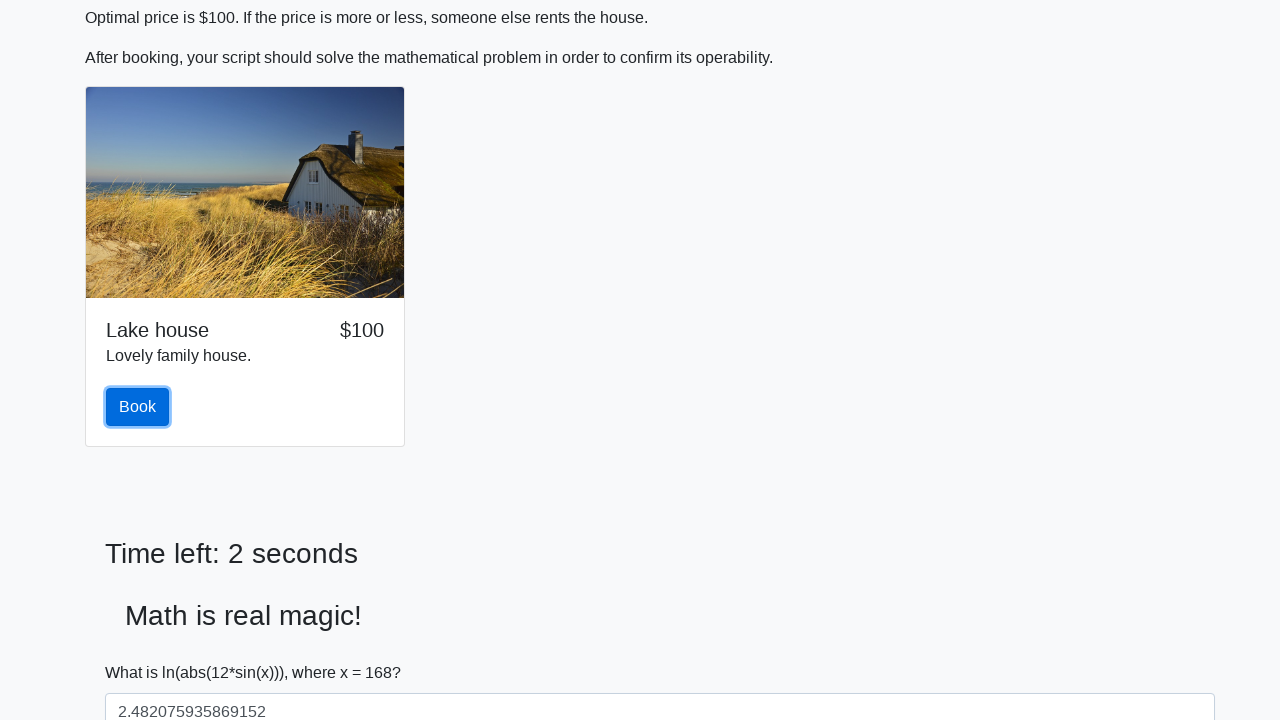

Clicked solve button to submit the answer at (143, 651) on #solve
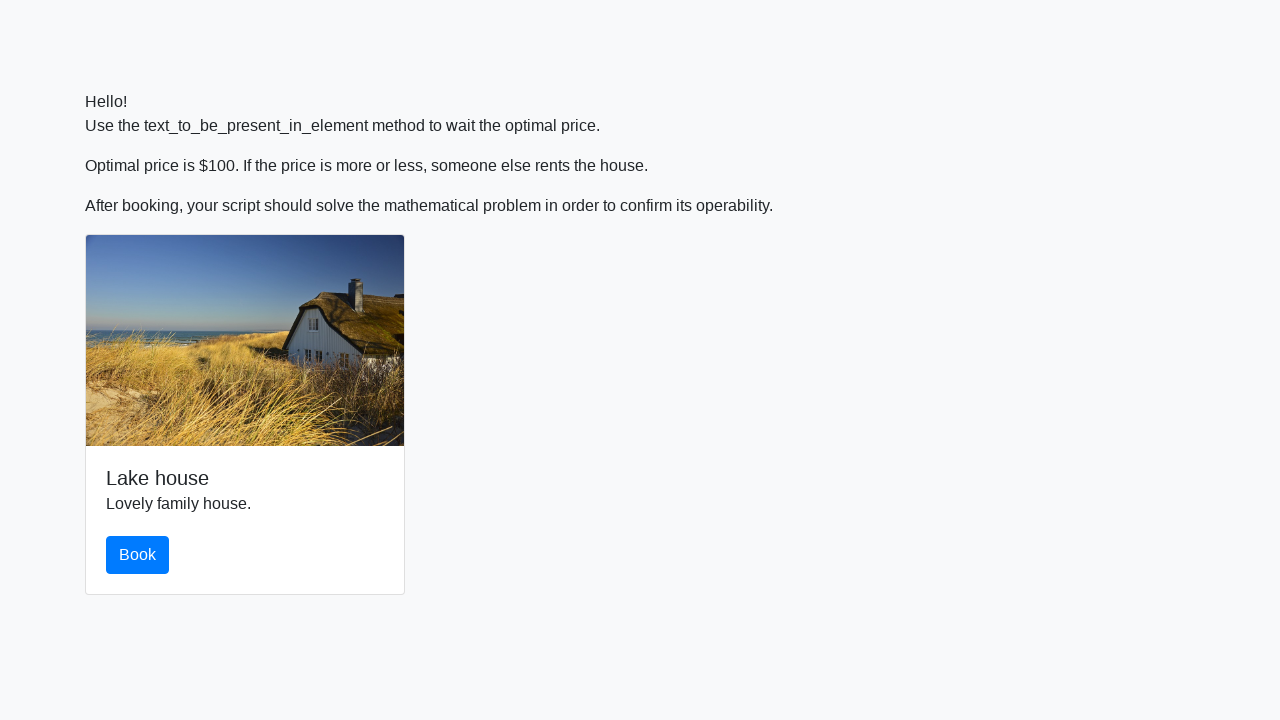

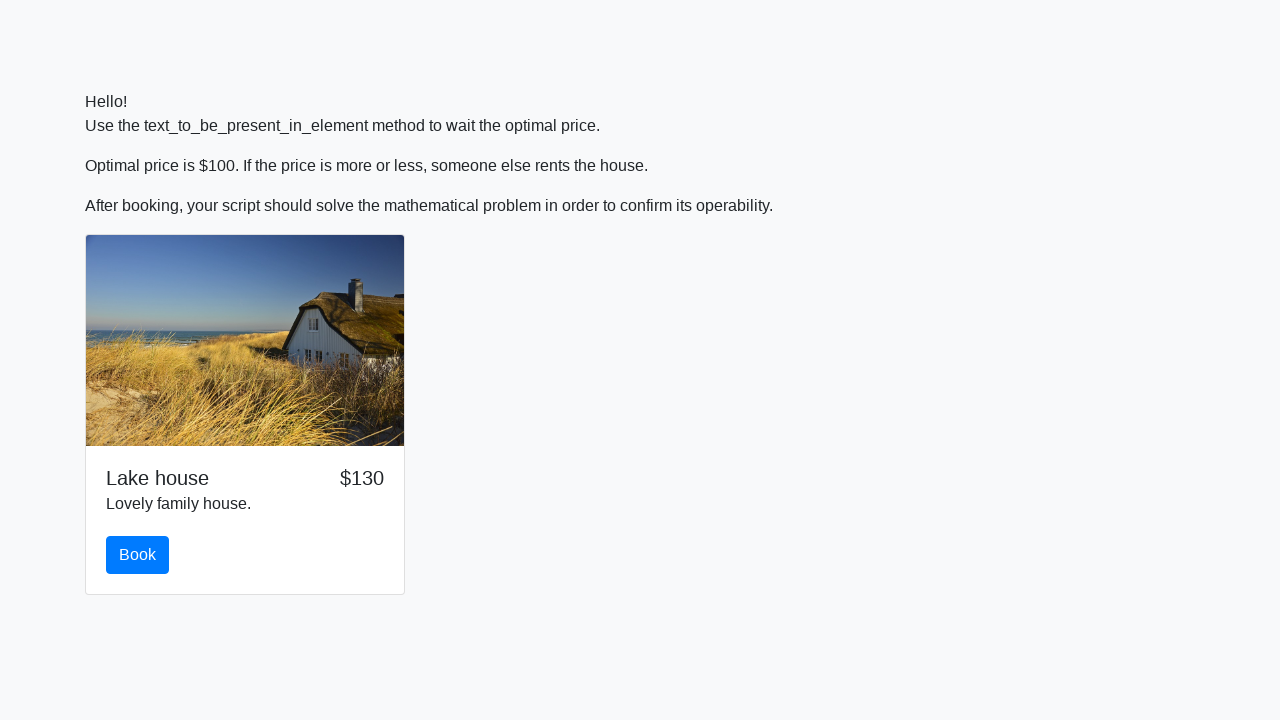